Tests pagination functionality by clicking through multiple pages of the table

Starting URL: http://makeseleniumeasy.com/2020/05/09/storing-web-table-with-pagination-data-into-list-of-map-java/

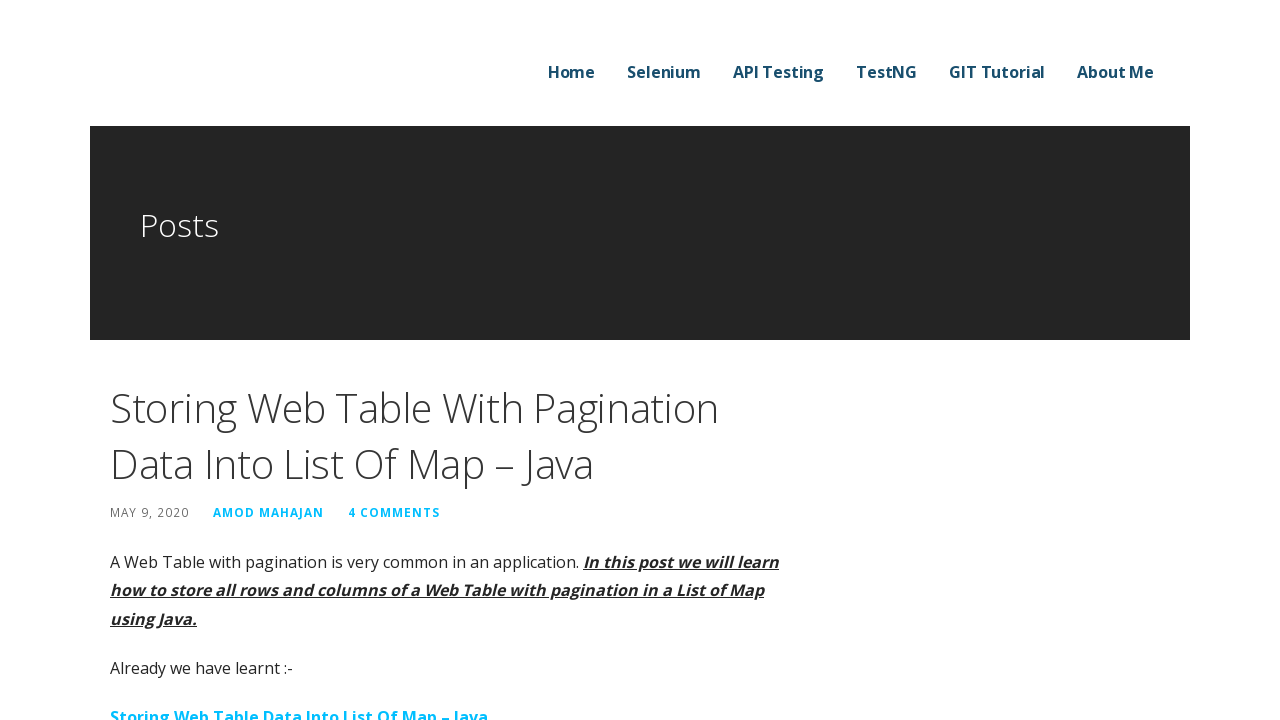

Clicked pagination link for page 1 at (413, 361) on div[class='entry-content'] span a:nth-child(1)
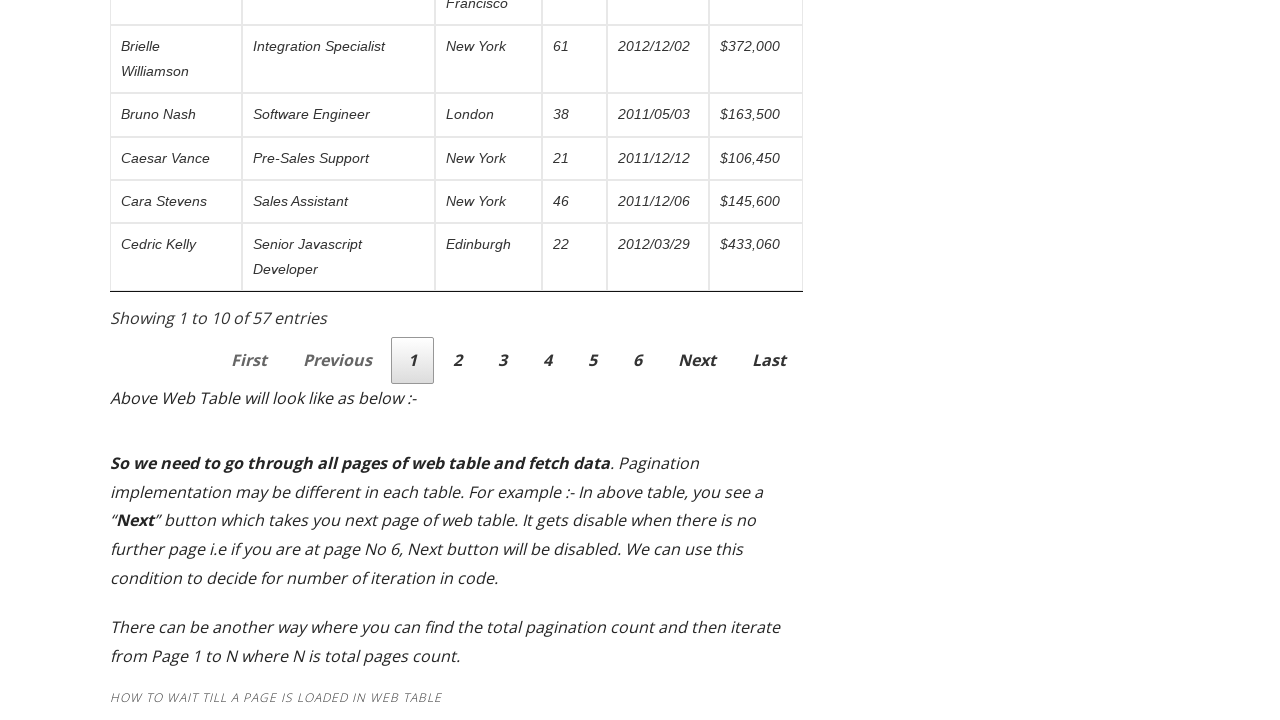

Table updated after navigating to page 1
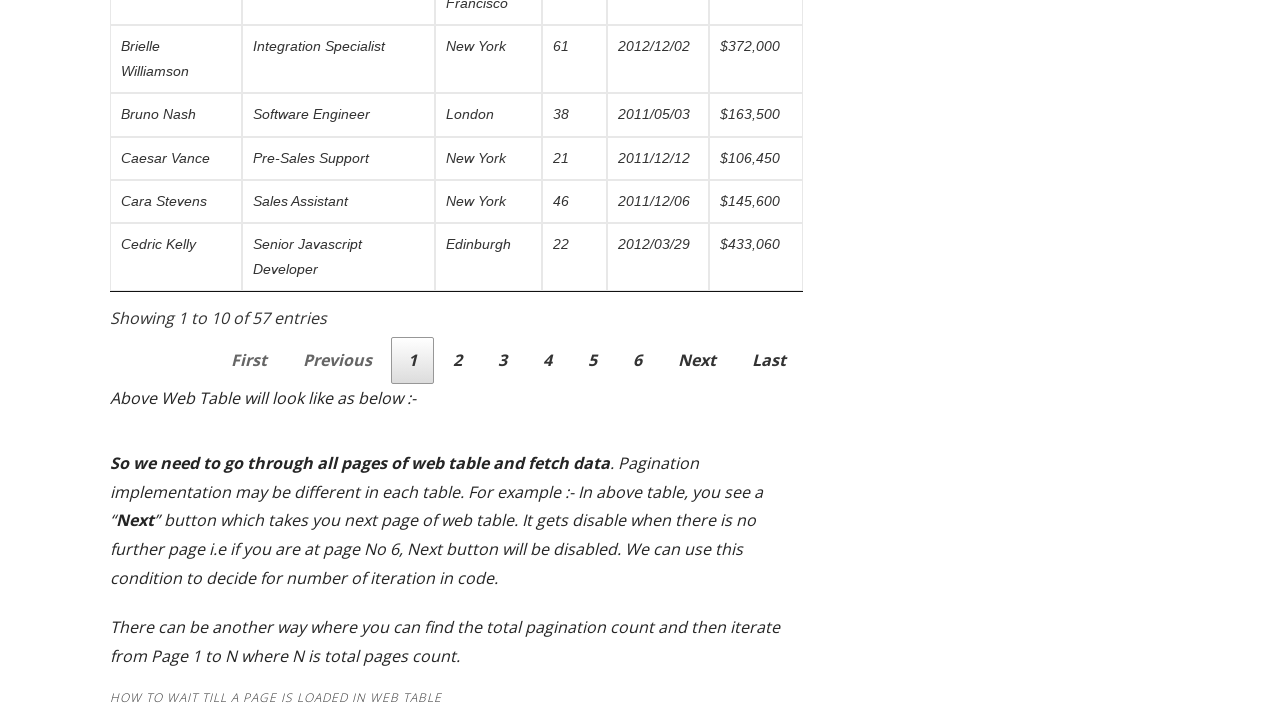

Clicked pagination link for page 2 at (458, 361) on div[class='entry-content'] span a:nth-child(2)
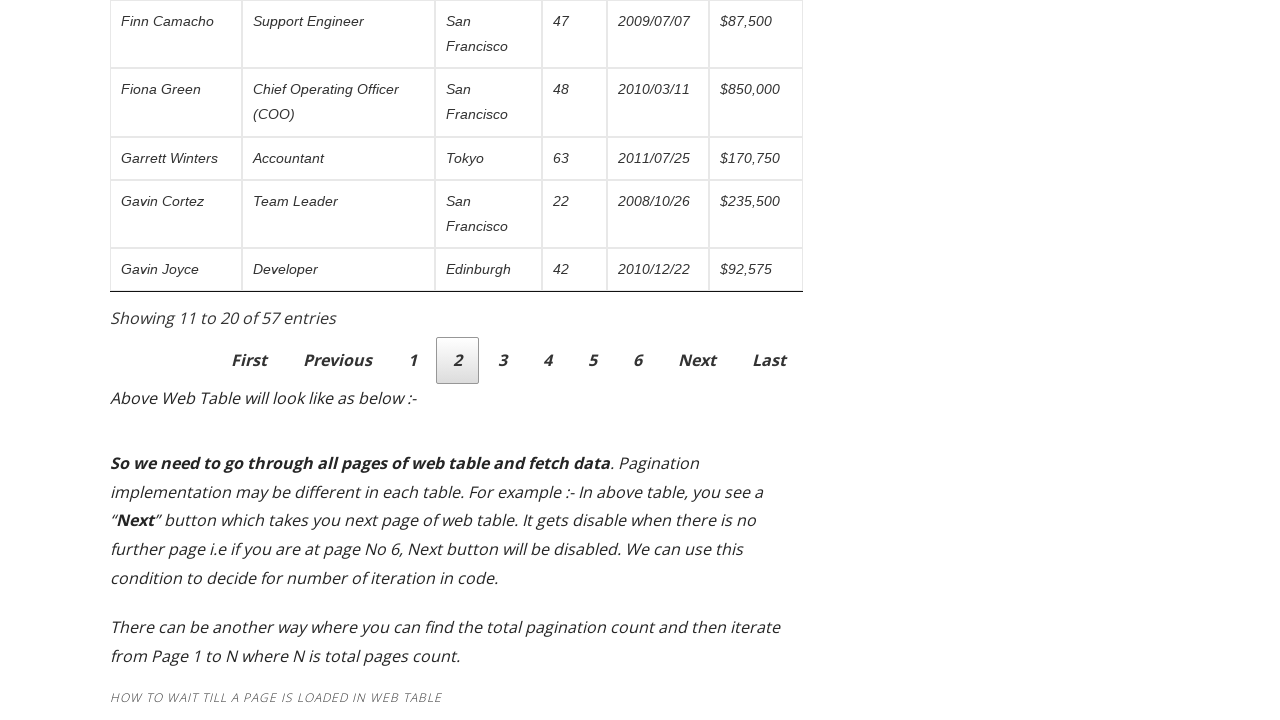

Table updated after navigating to page 2
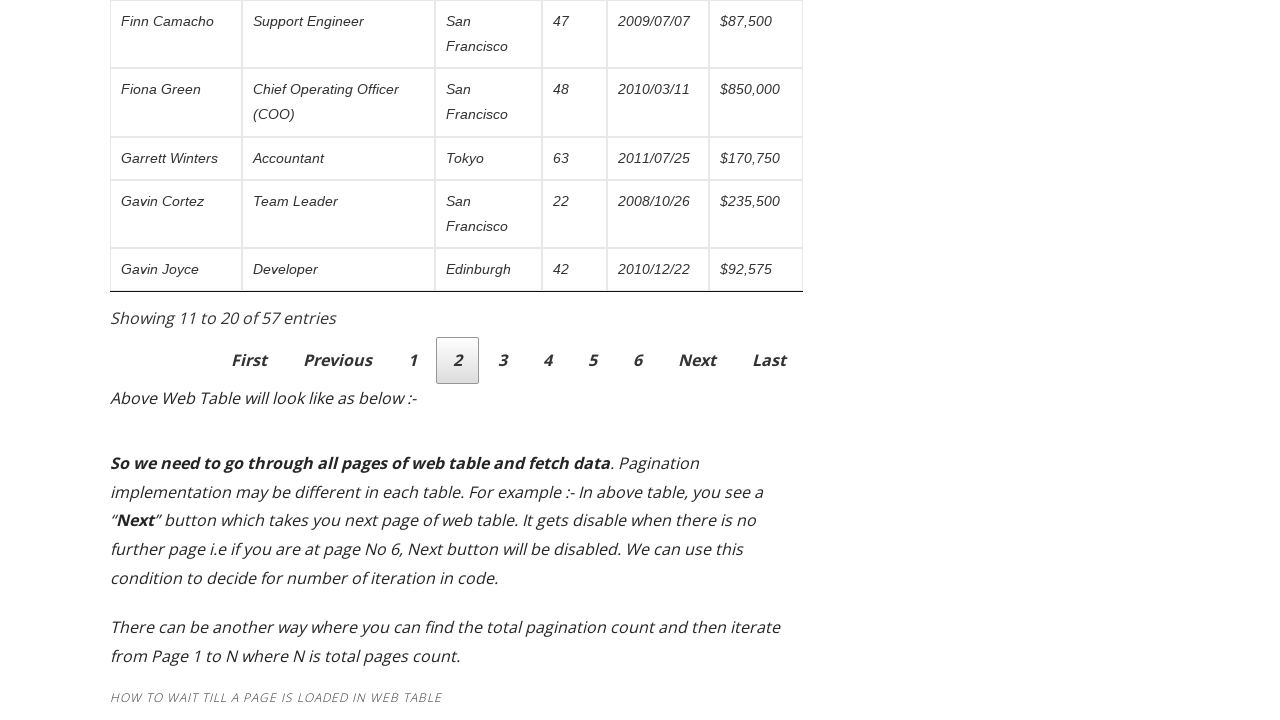

Clicked pagination link for page 3 at (503, 361) on div[class='entry-content'] span a:nth-child(3)
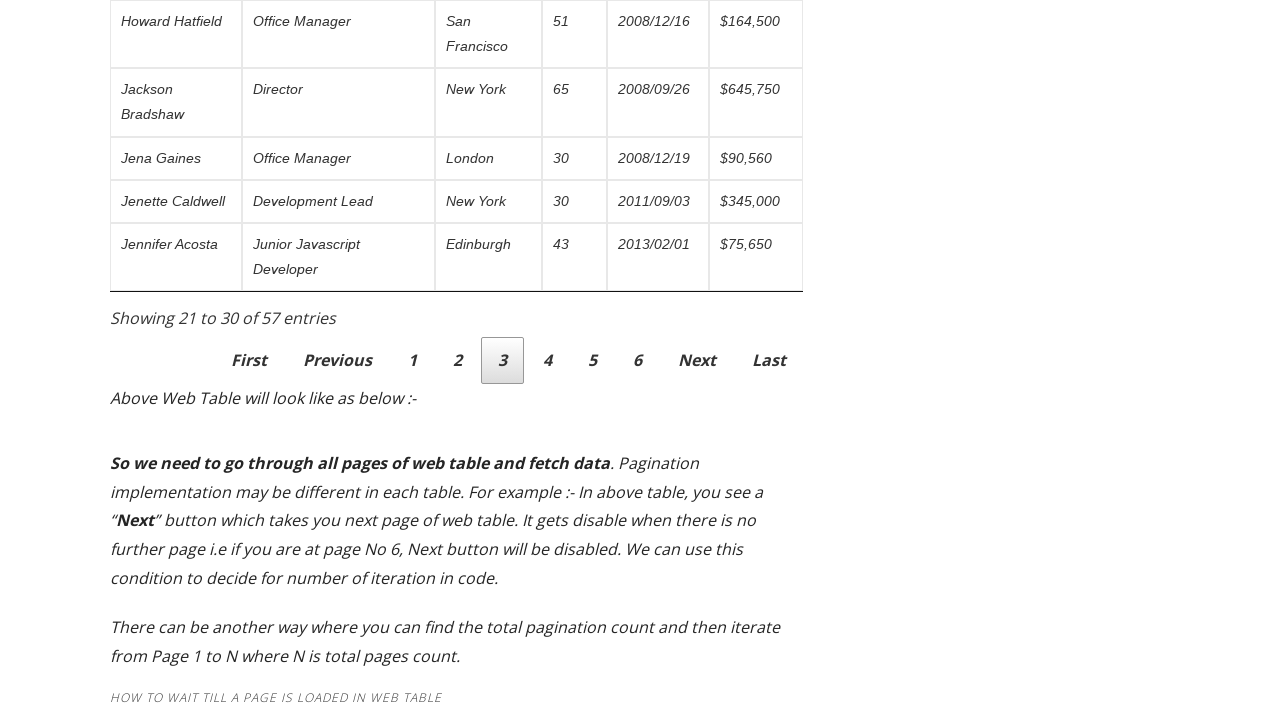

Table updated after navigating to page 3
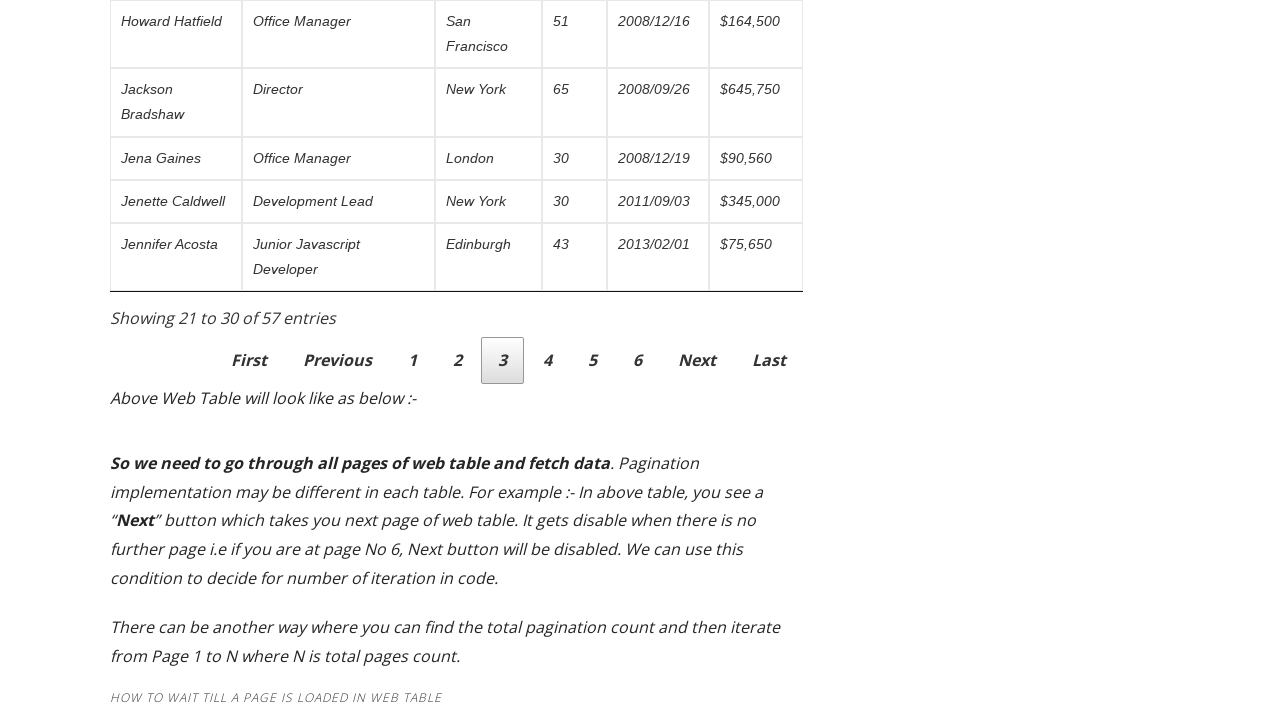

Clicked pagination link for page 4 at (548, 361) on div[class='entry-content'] span a:nth-child(4)
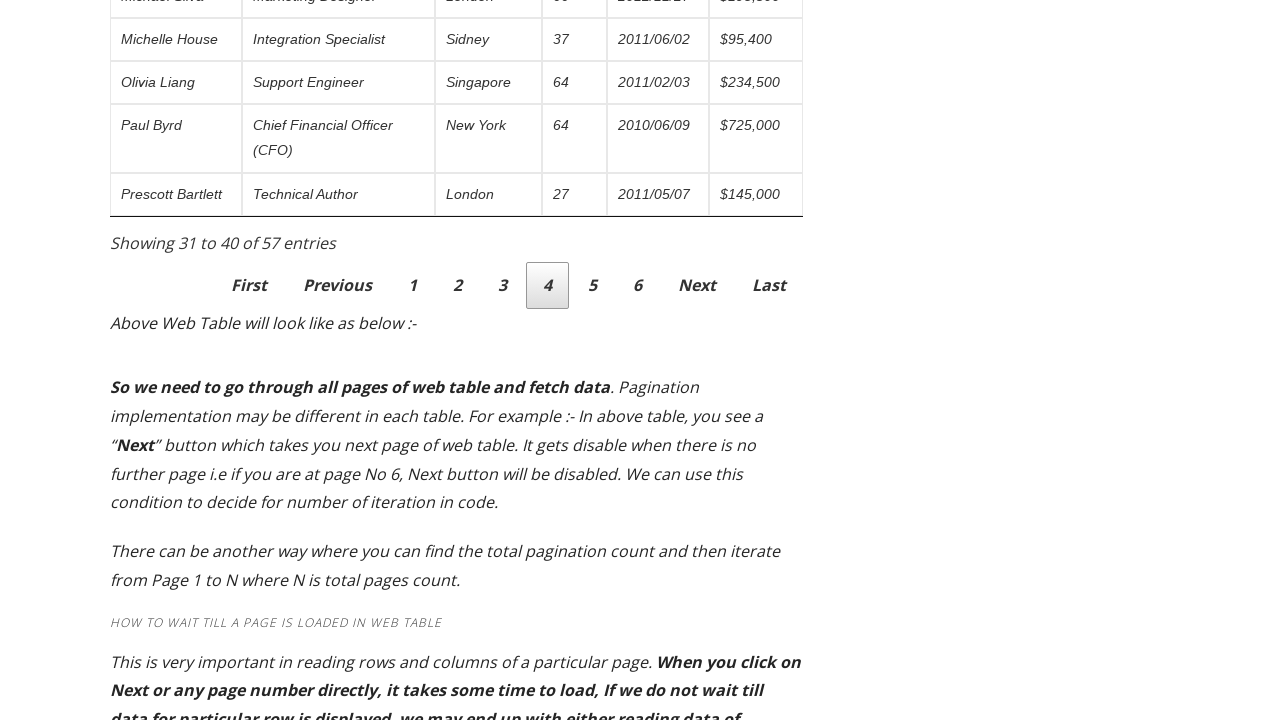

Table updated after navigating to page 4
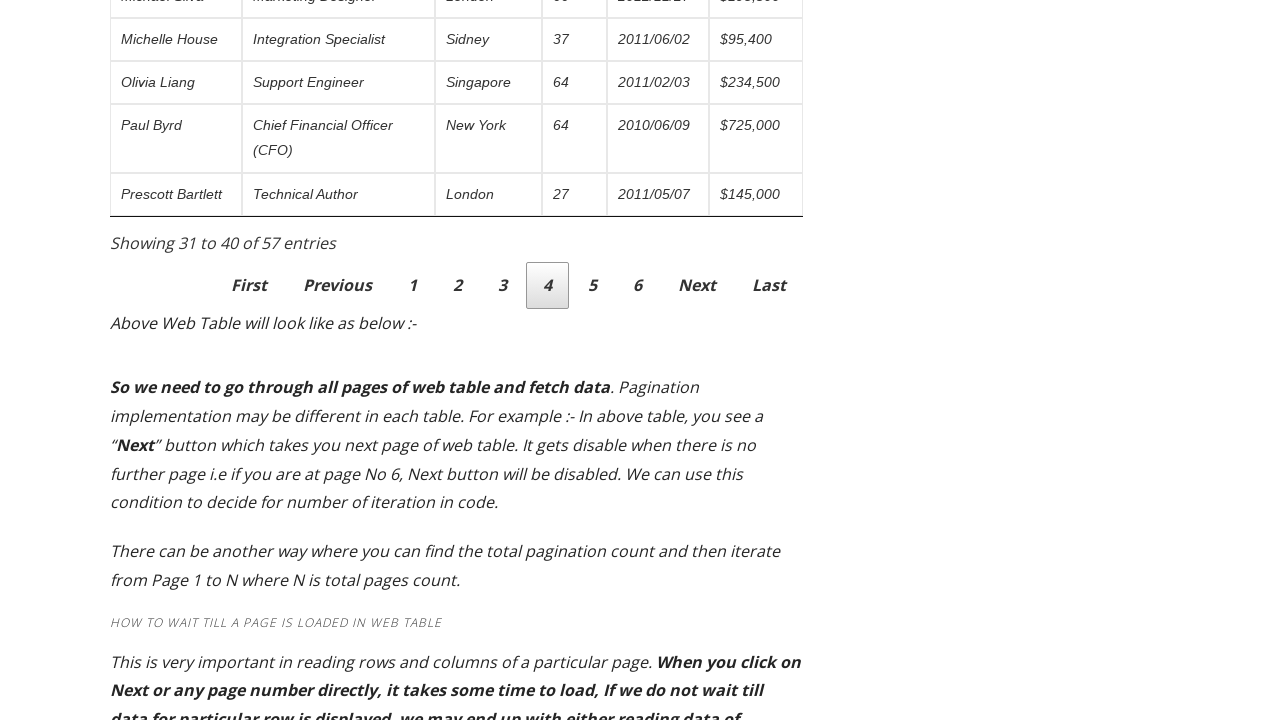

Clicked pagination link for page 5 at (593, 285) on div[class='entry-content'] span a:nth-child(5)
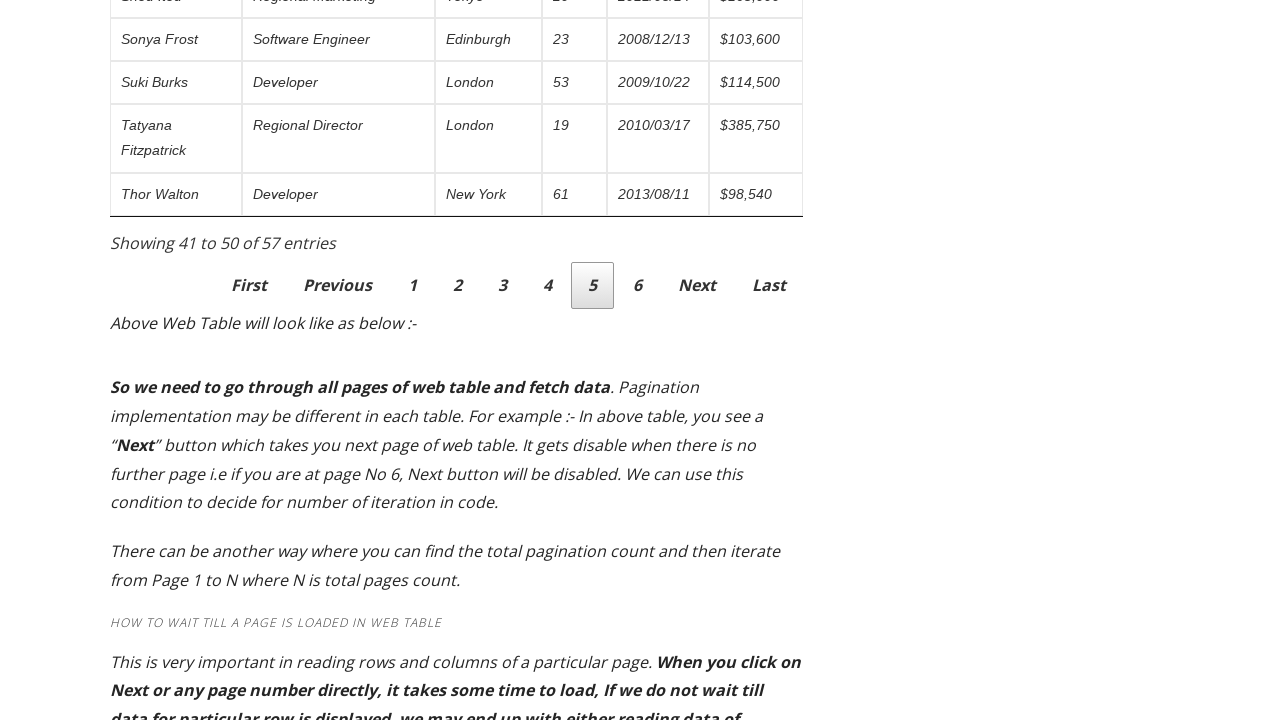

Table updated after navigating to page 5
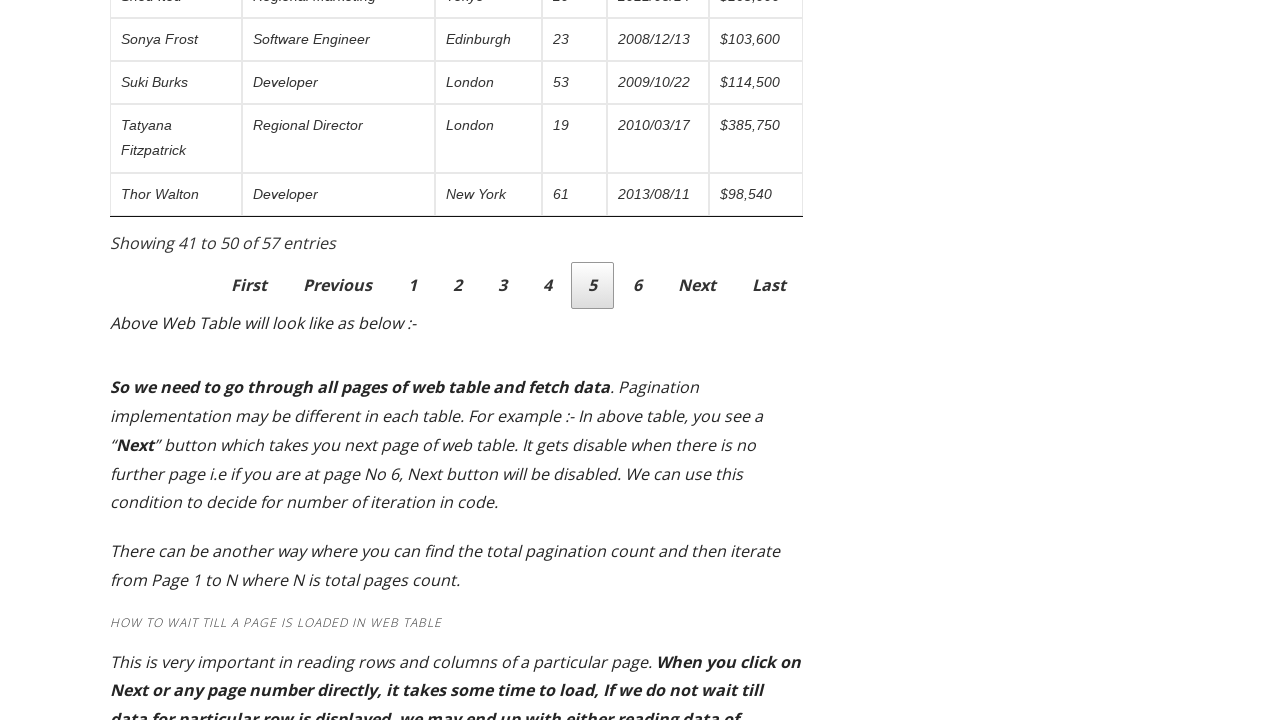

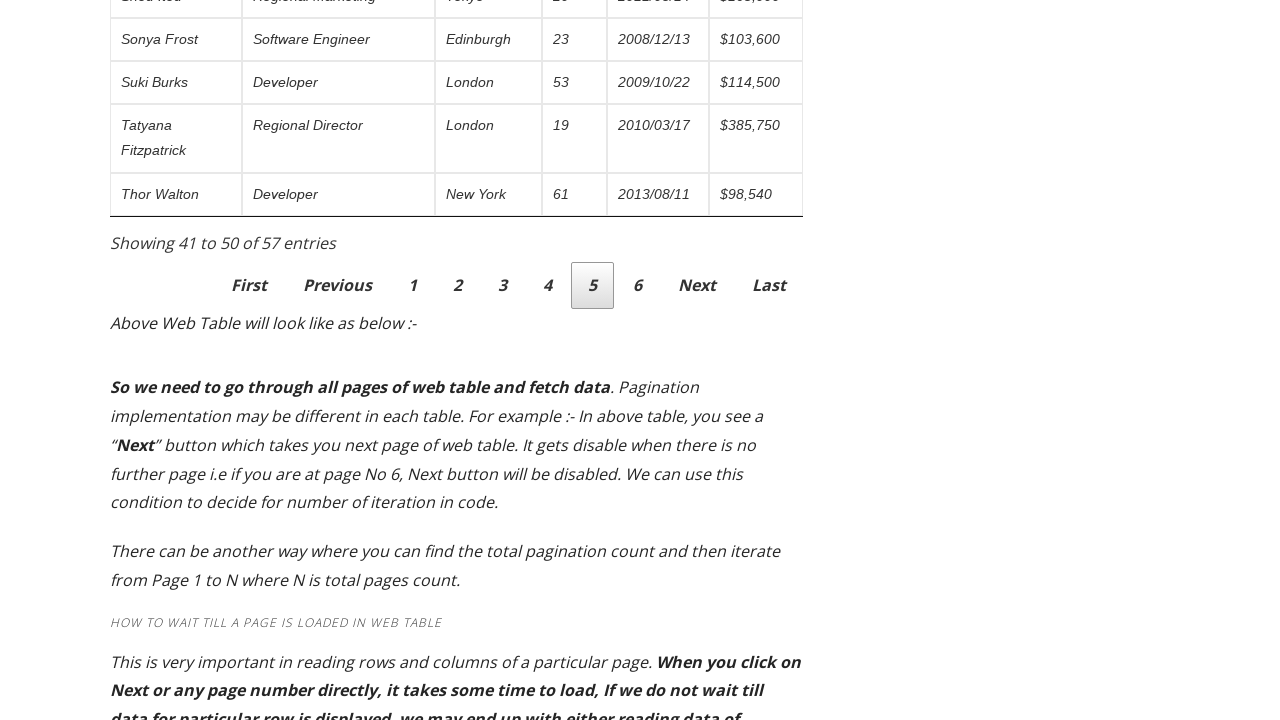